Tests the registration form on an e-commerce site by filling in all required fields including name, email, telephone, and password, then submitting the form

Starting URL: https://ecommerce-playground.lambdatest.io/index.php?route=account/register

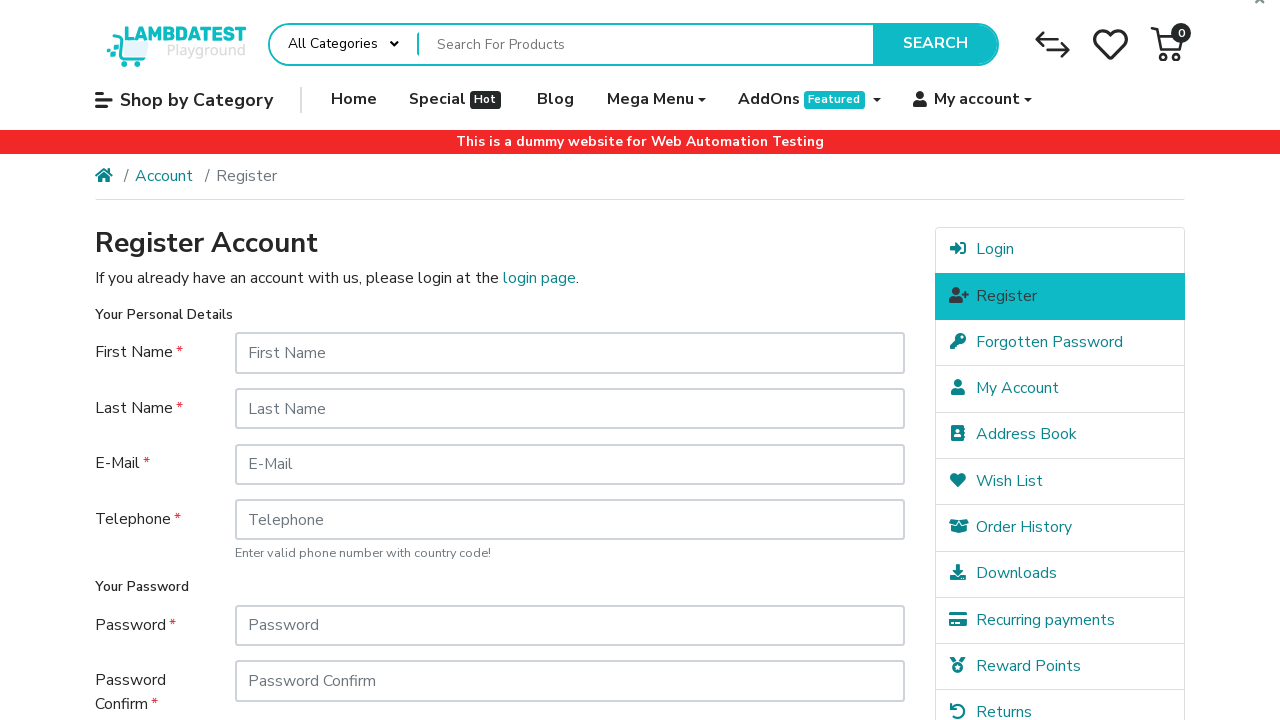

Filled in first name field with 'John' on input[name='firstname']
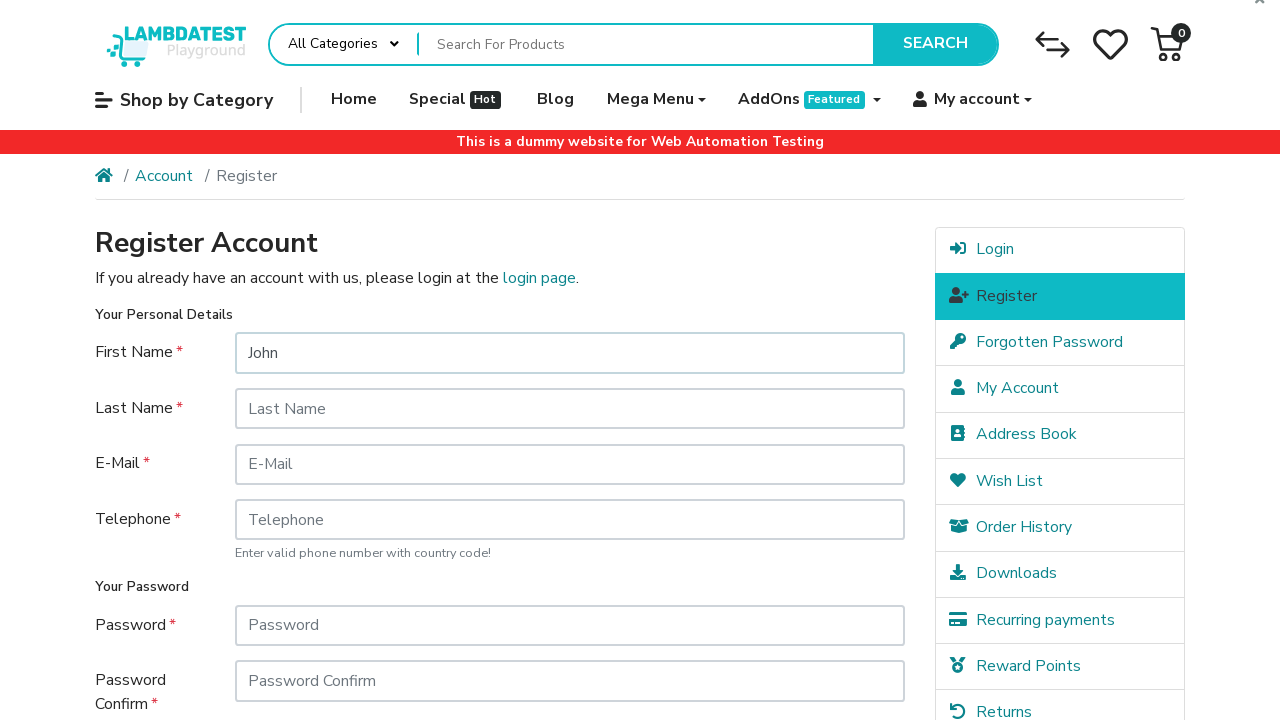

Filled in last name field with 'Smith' on input[name='lastname']
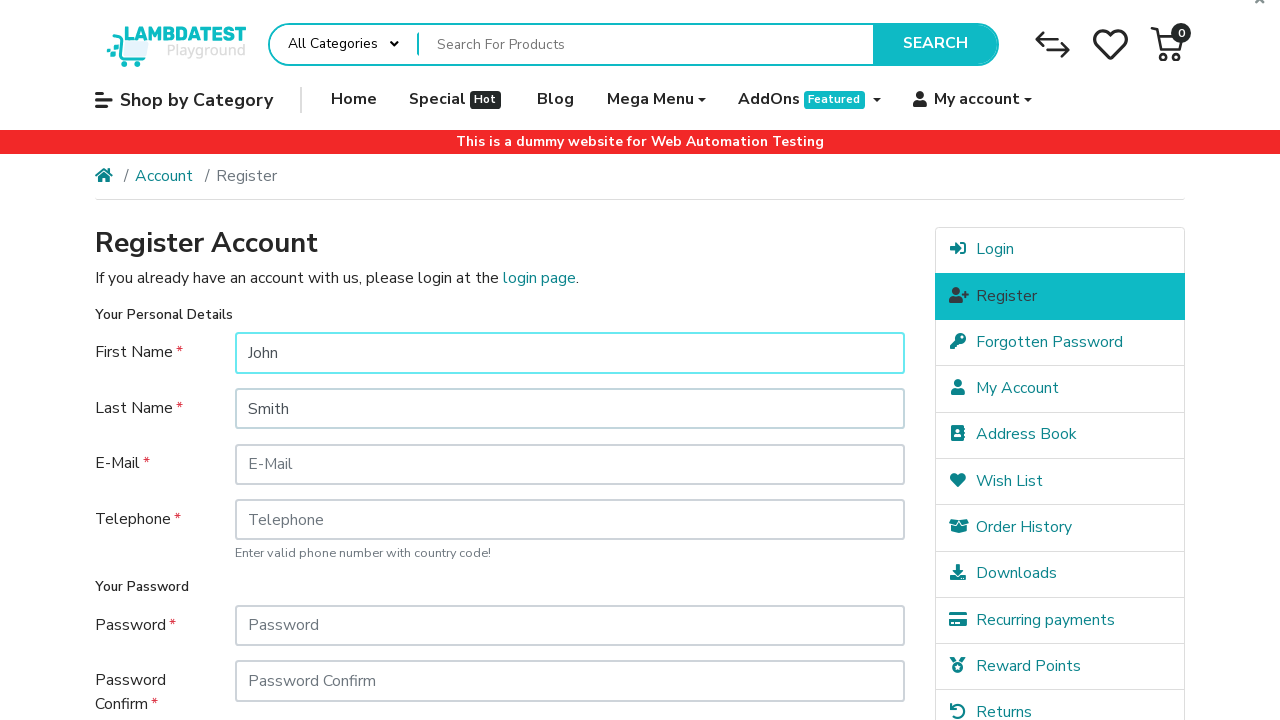

Filled in email field with 'johnsmith2024@example.com' on input[name='email']
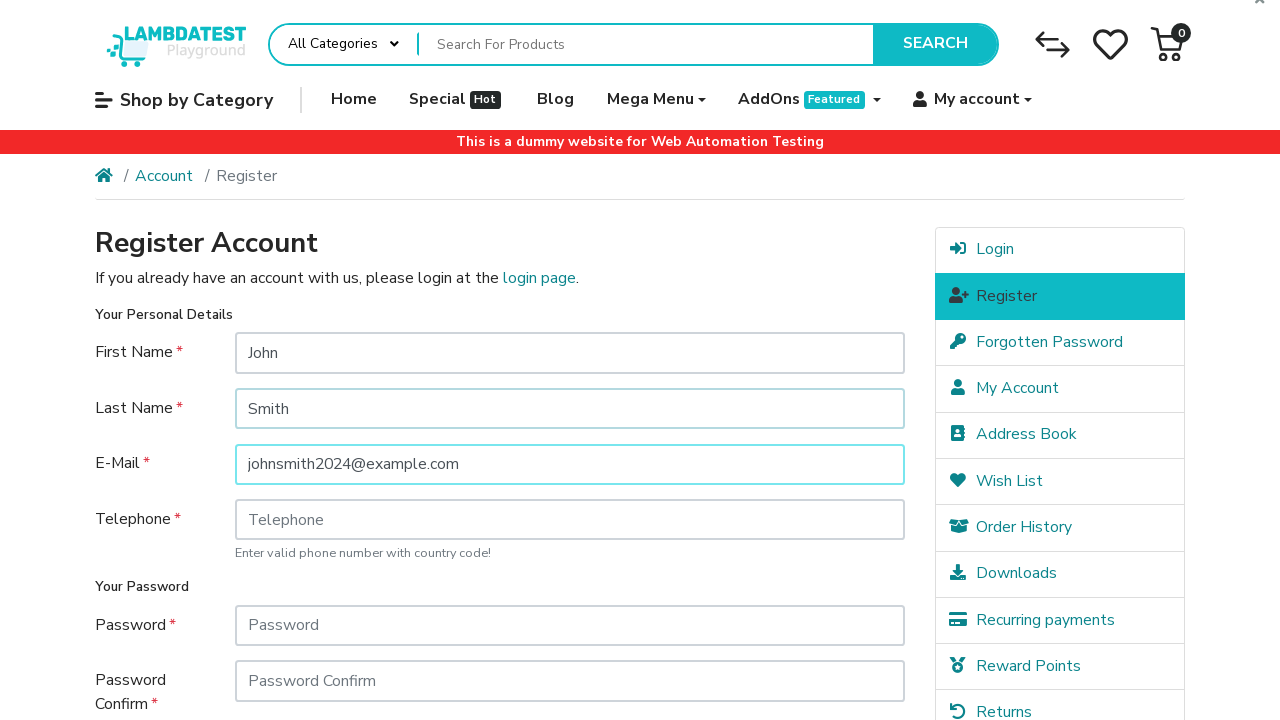

Filled in telephone field with '5551234567' on input[name='telephone']
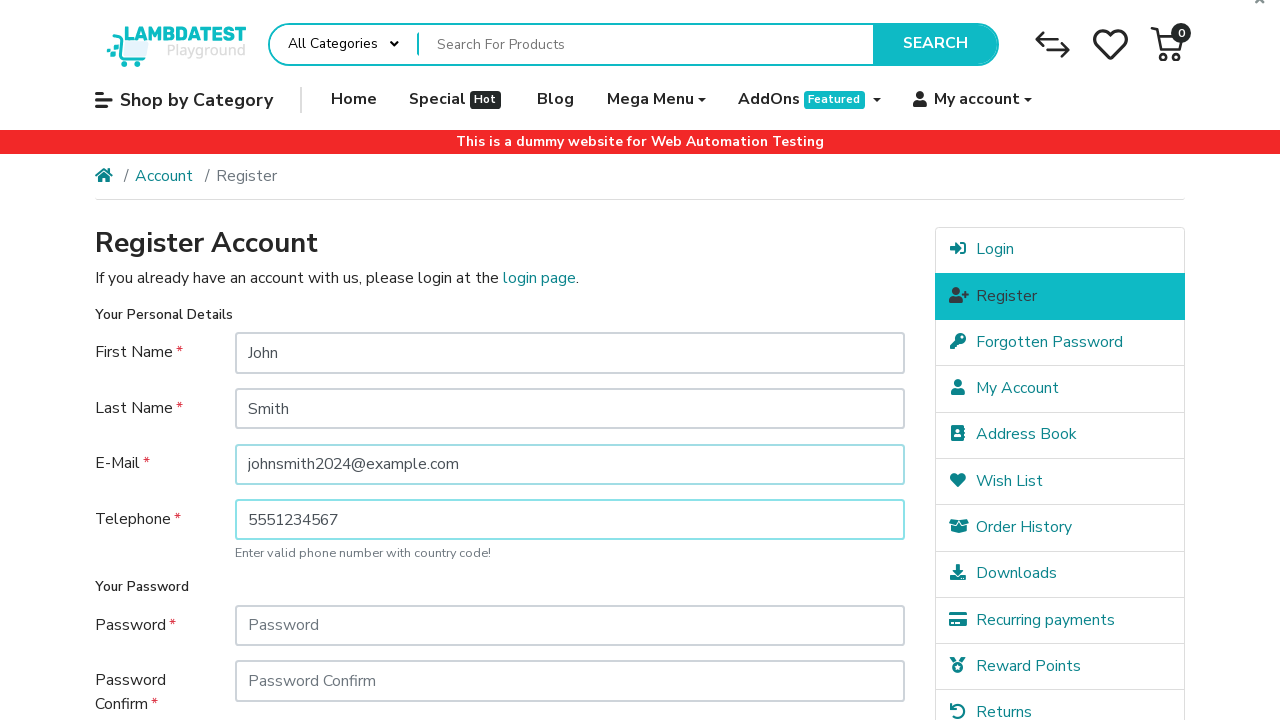

Filled in password field with 'SecurePass123!' on input[name='password']
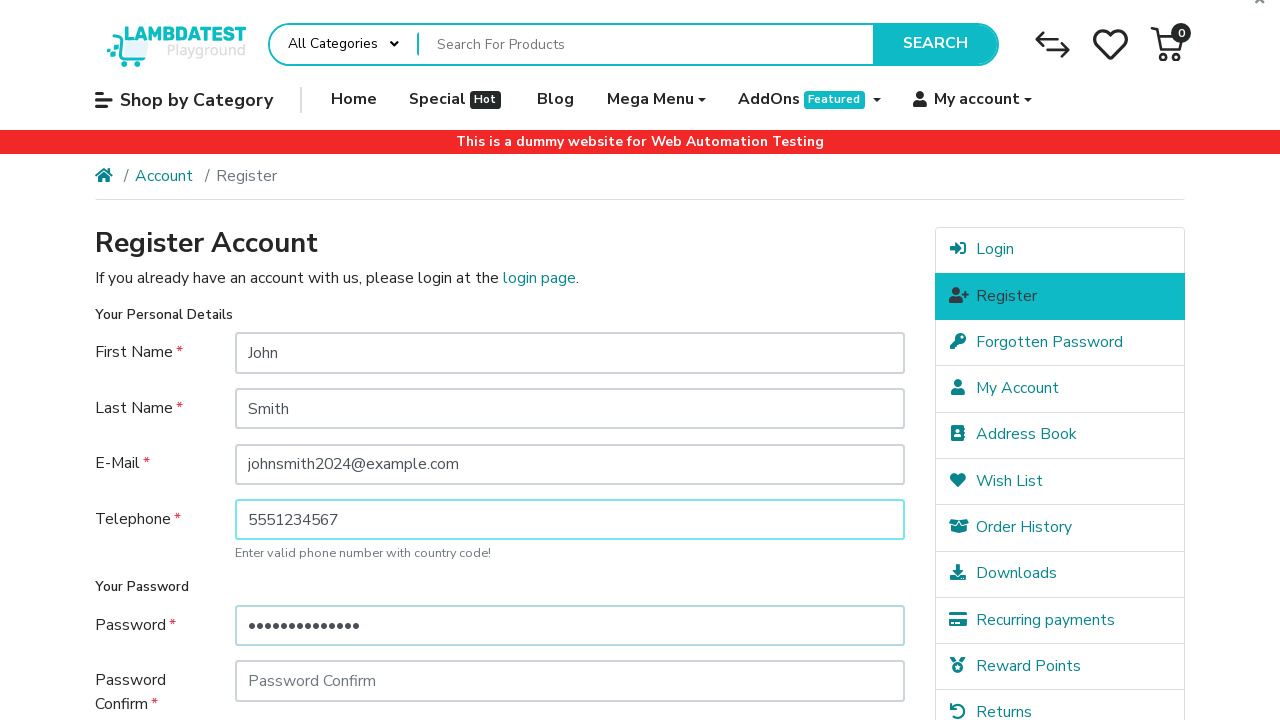

Filled in password confirmation field with 'SecurePass123!' on input[name='confirm']
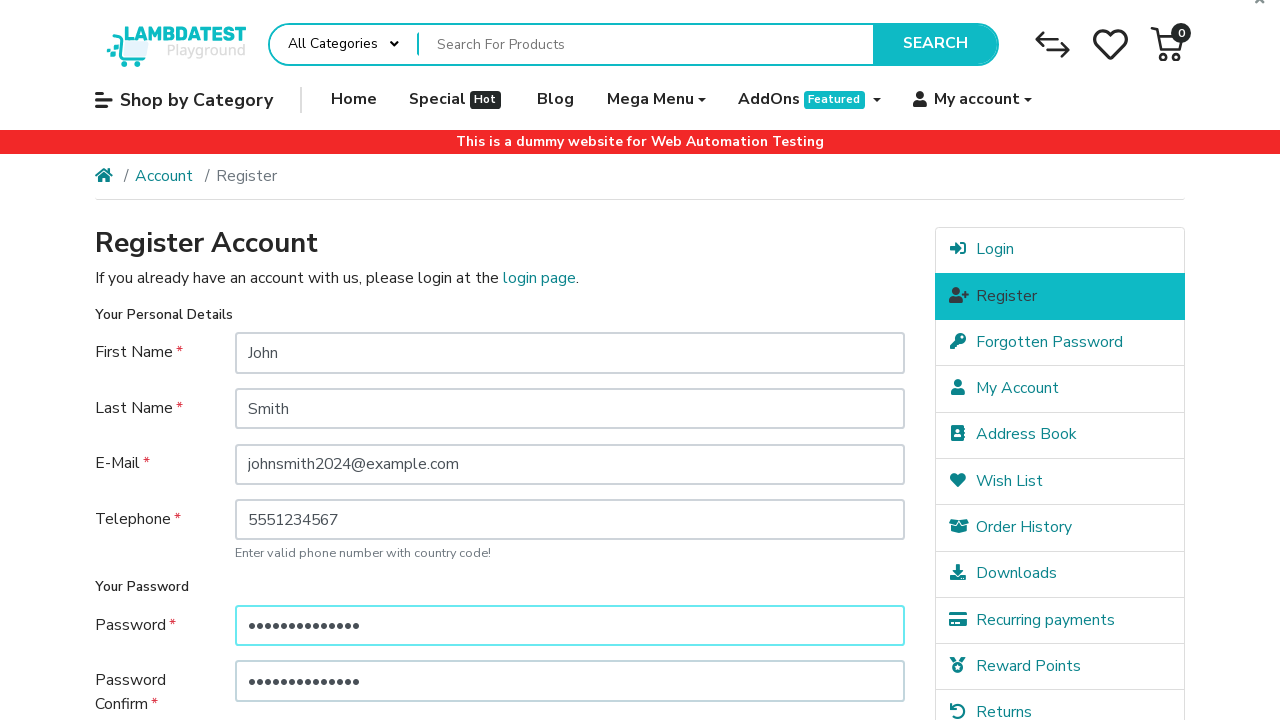

Clicked Continue button to submit registration form at (858, 578) on input[value='Continue']
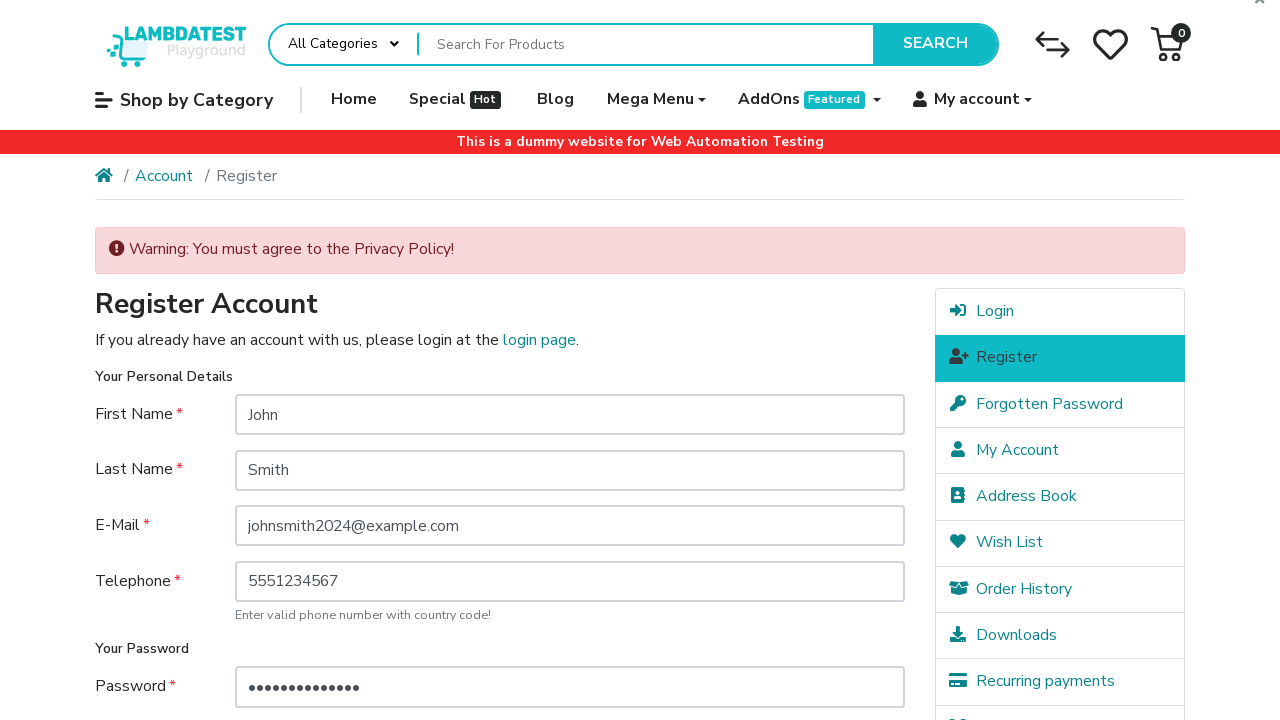

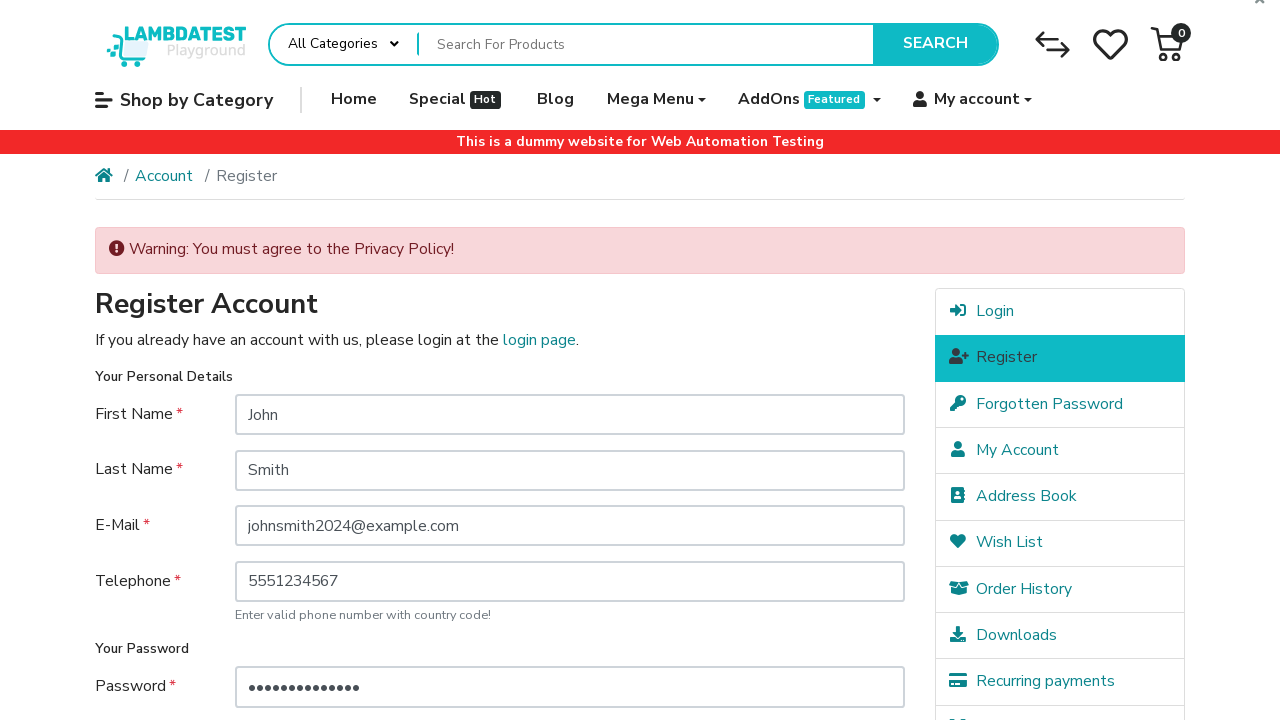